Tests drag-and-drop functionality by moving multiple draggable elements between different positions on the page

Starting URL: https://beej.us/blog/data/drag-n-drop/

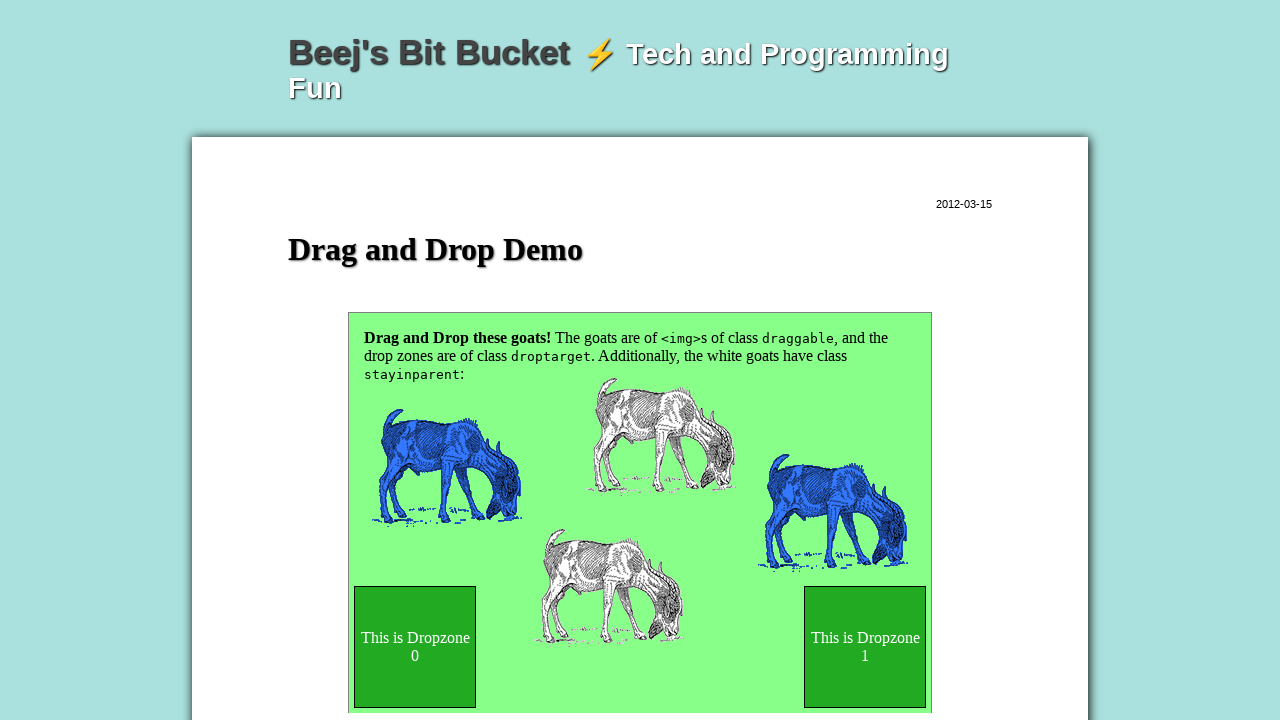

Navigated to drag and drop demo page
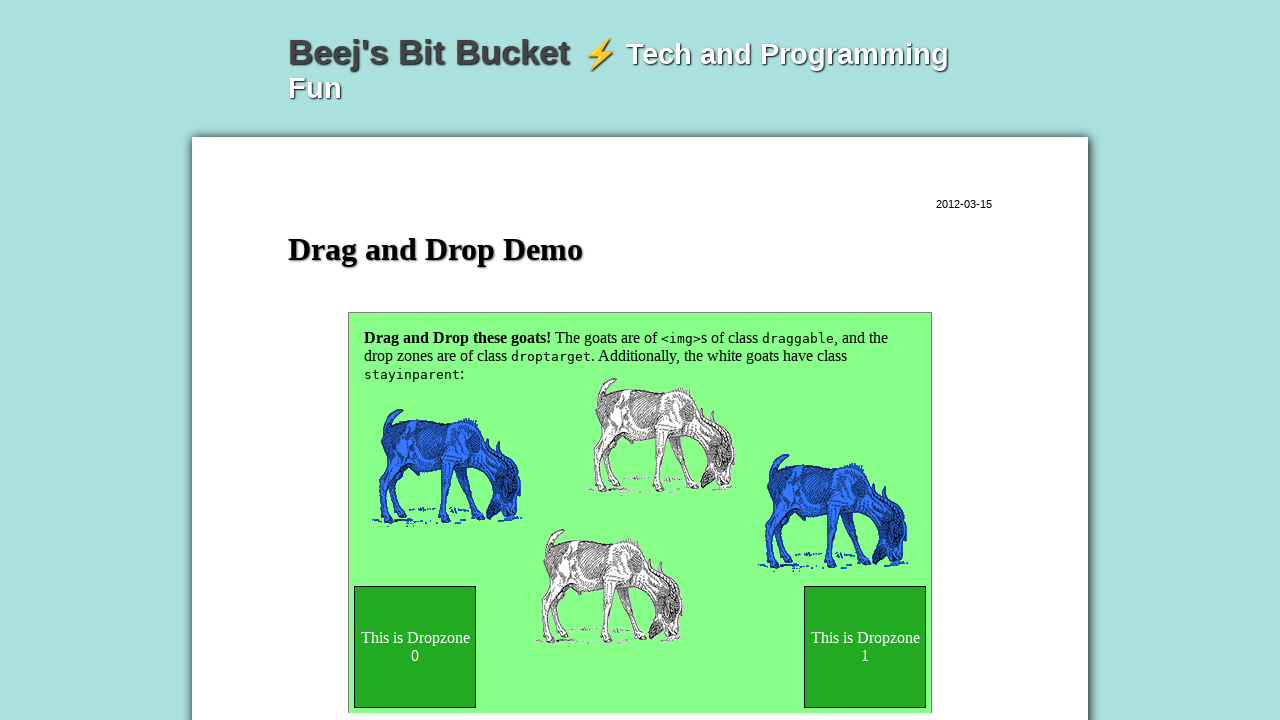

Located the first iframe on the page
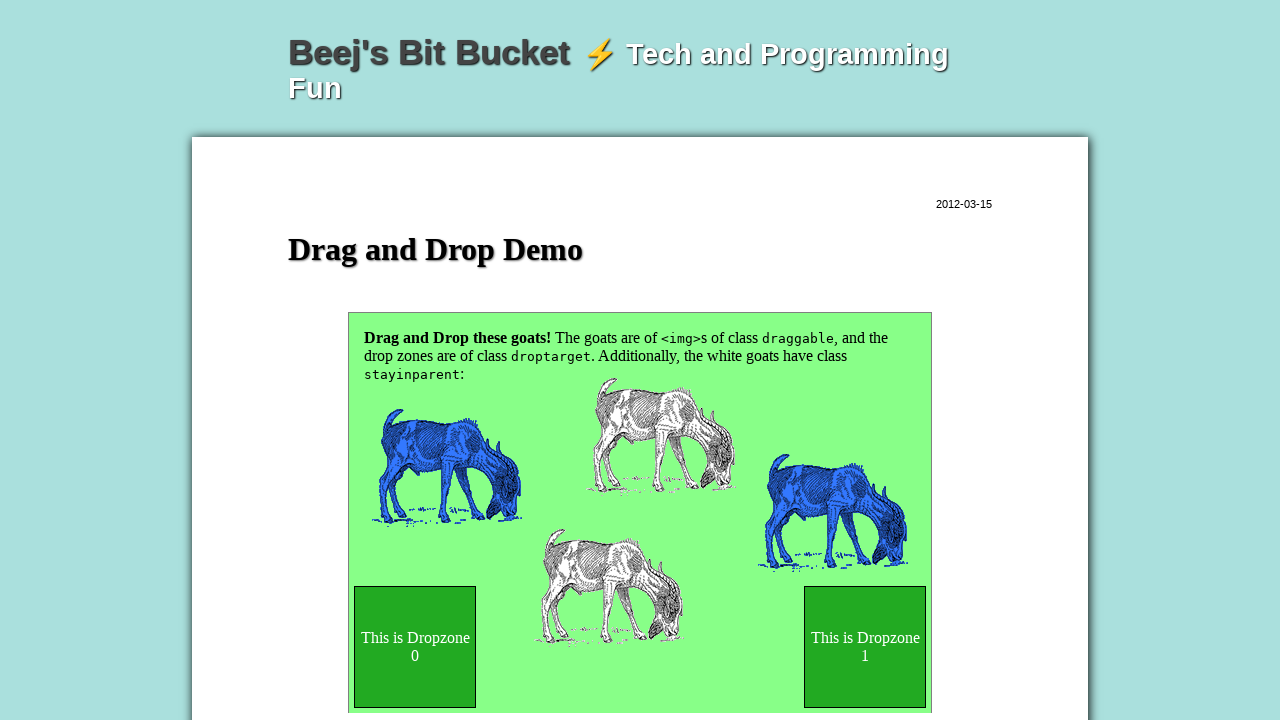

Located goat0 element
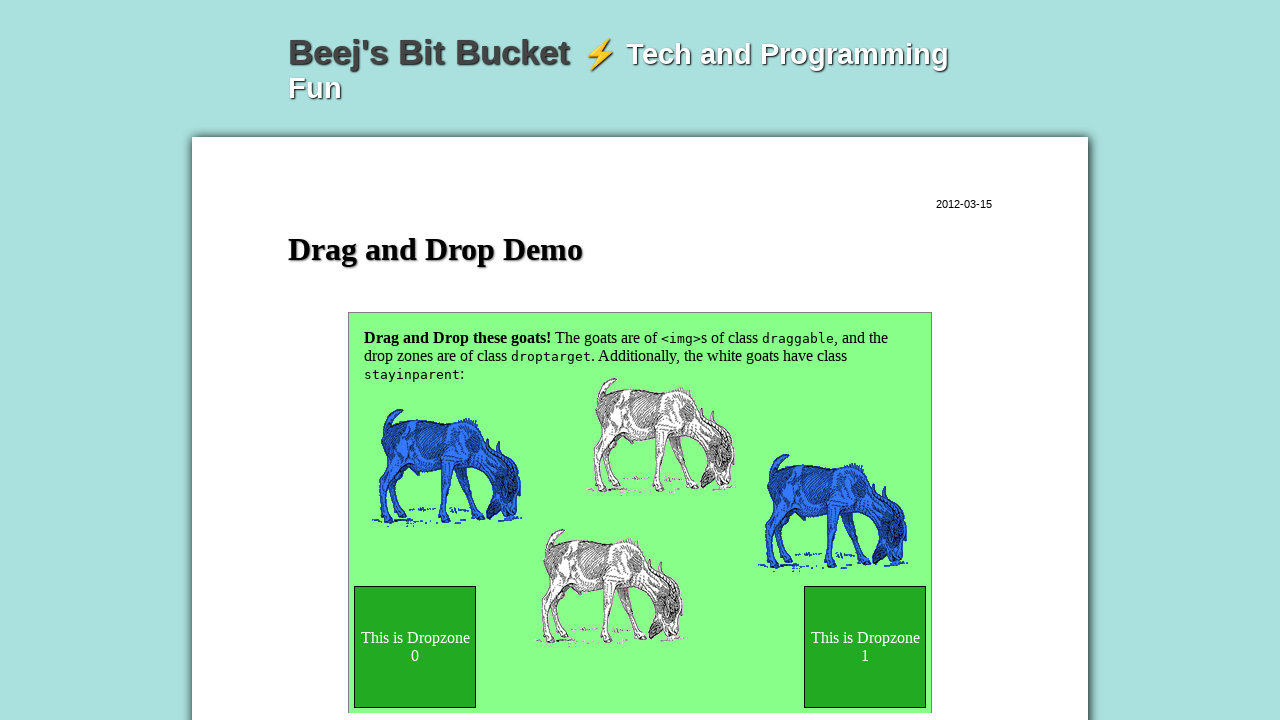

Located goat1 element
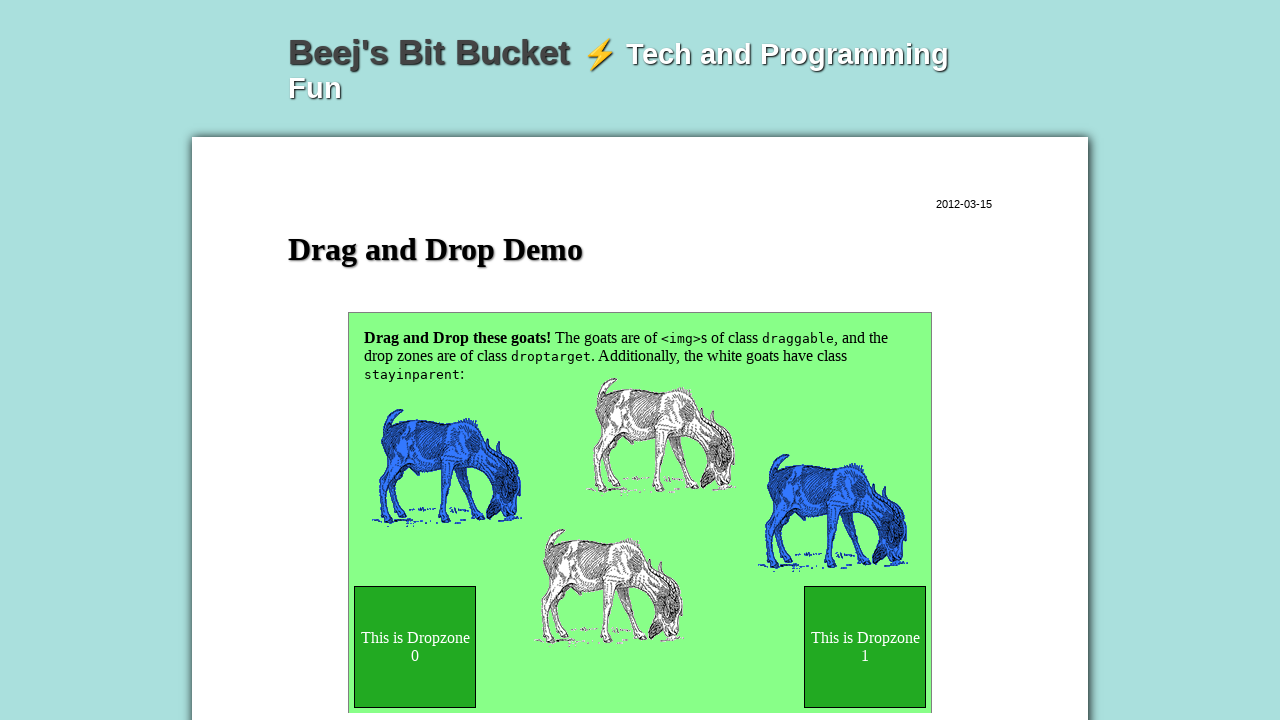

Dragged goat1 to goat0's position at (447, 468)
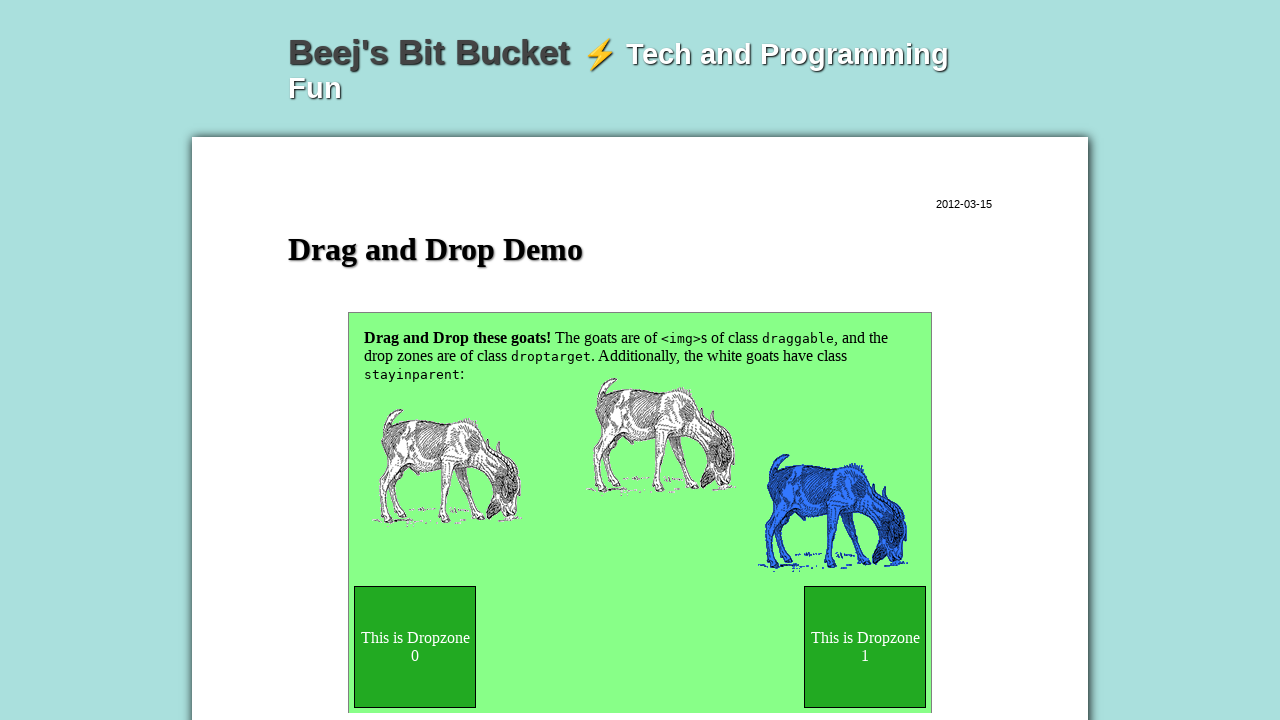

Located goat2 element
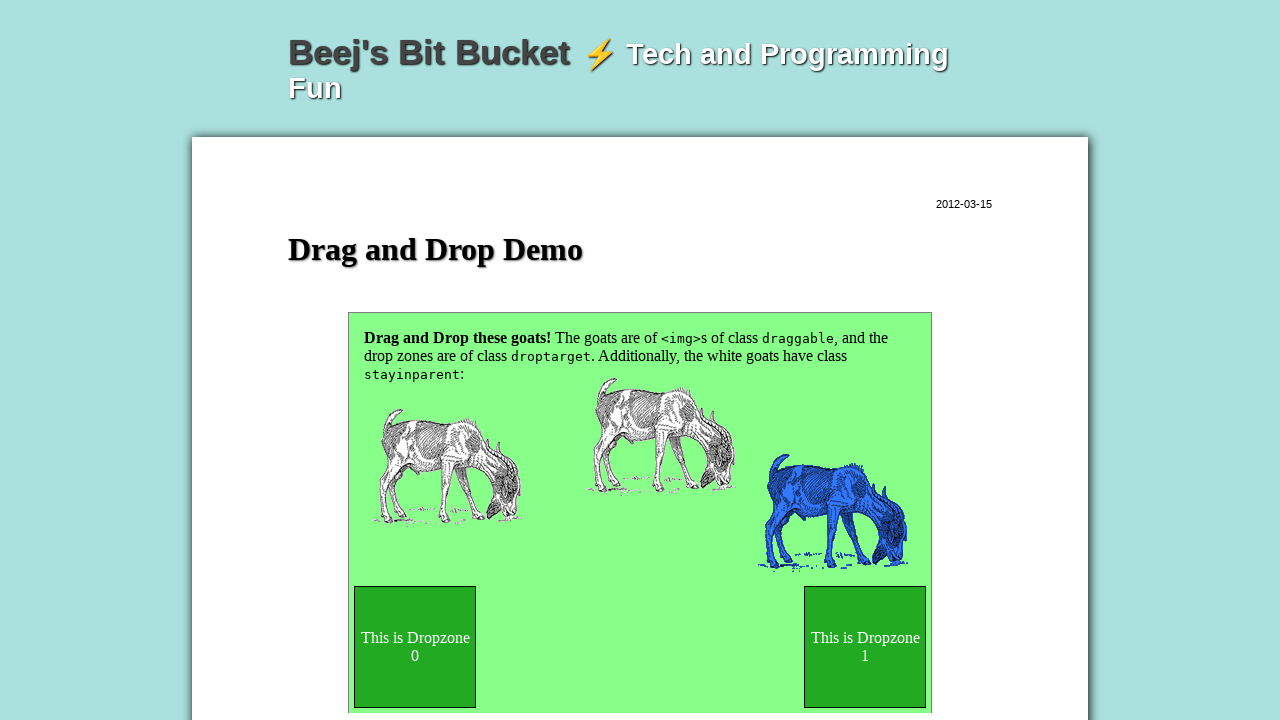

Located goat3 element
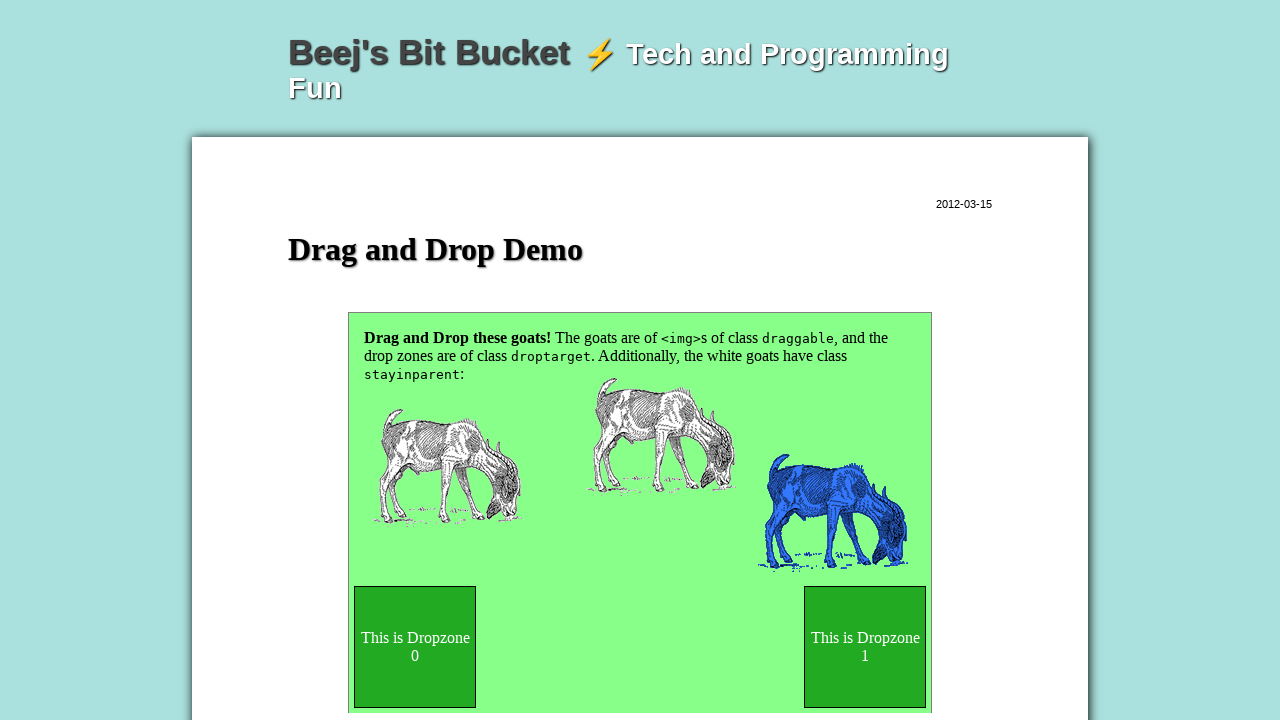

Dragged goat3 to goat2's position at (661, 437)
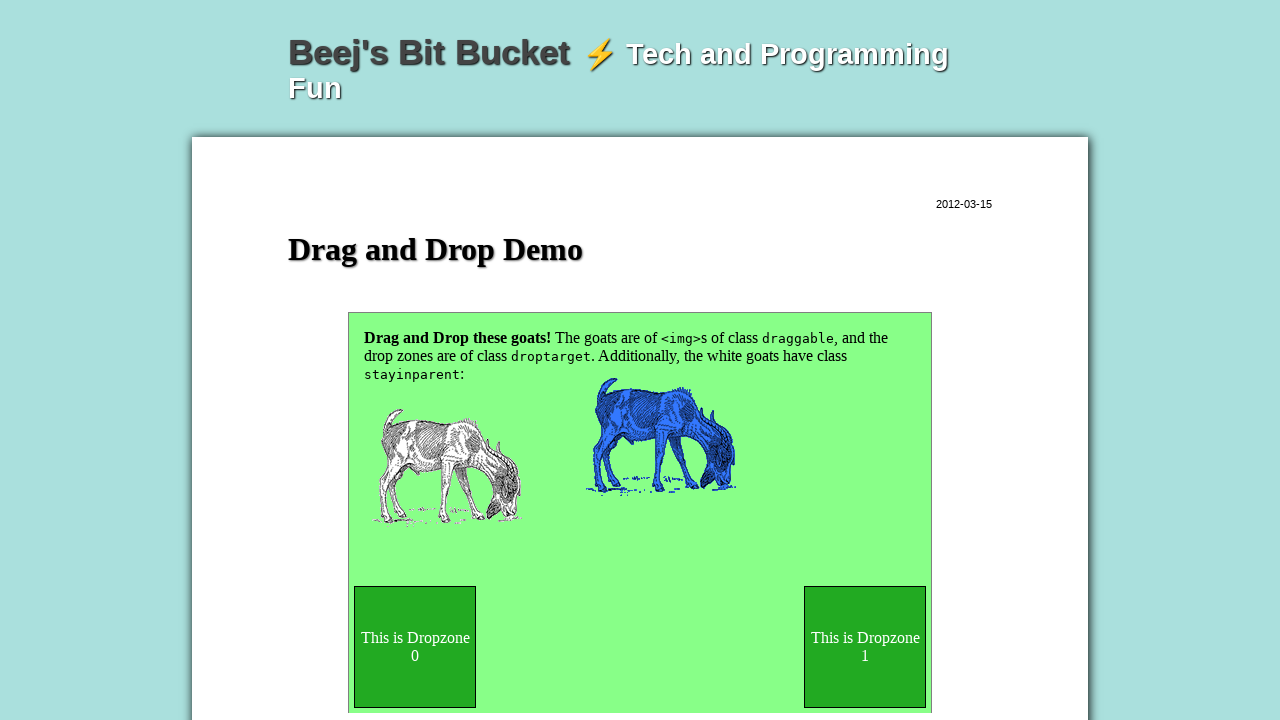

Located goat1 element again for second drag operation
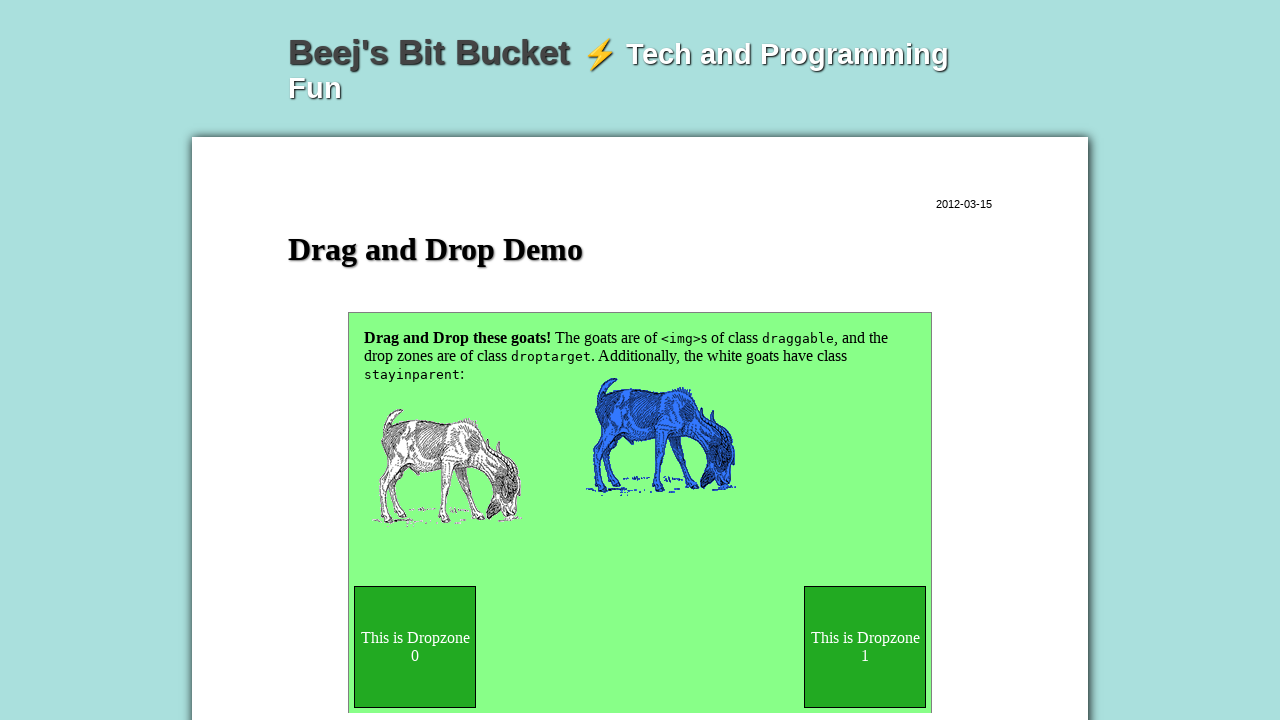

Located goat3 element again as target
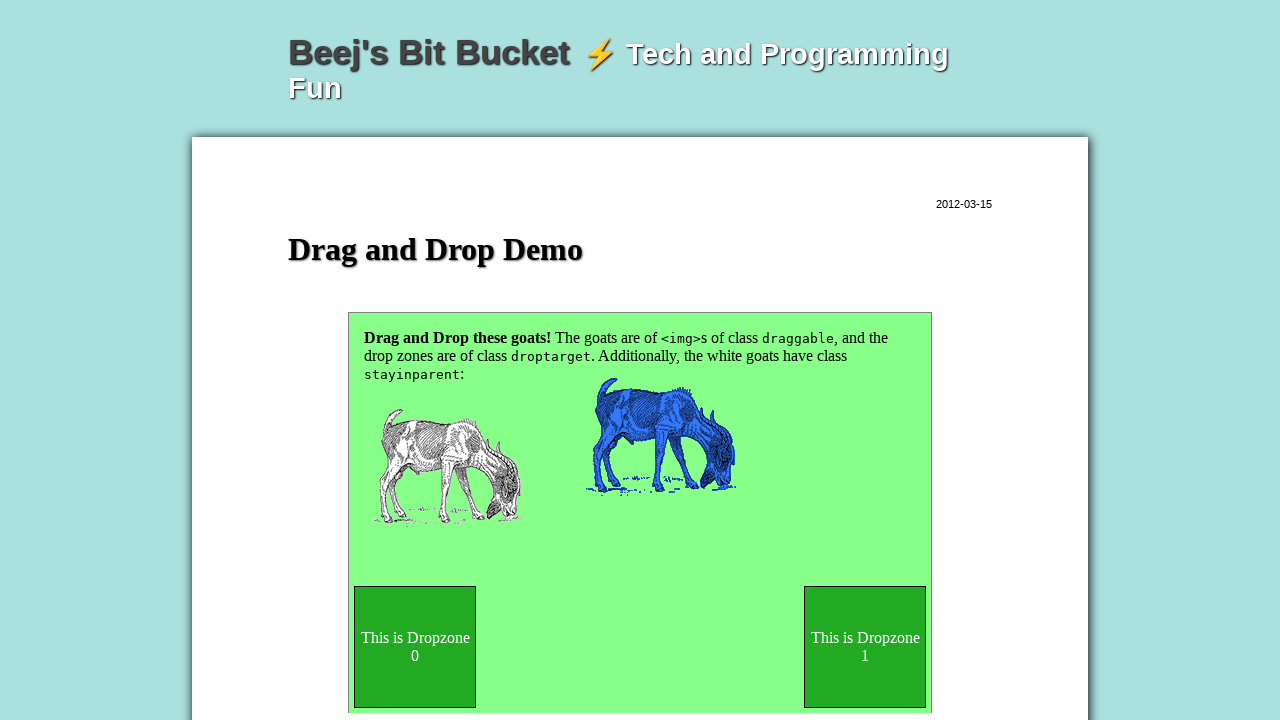

Dragged goat1 to goat3's position at (661, 437)
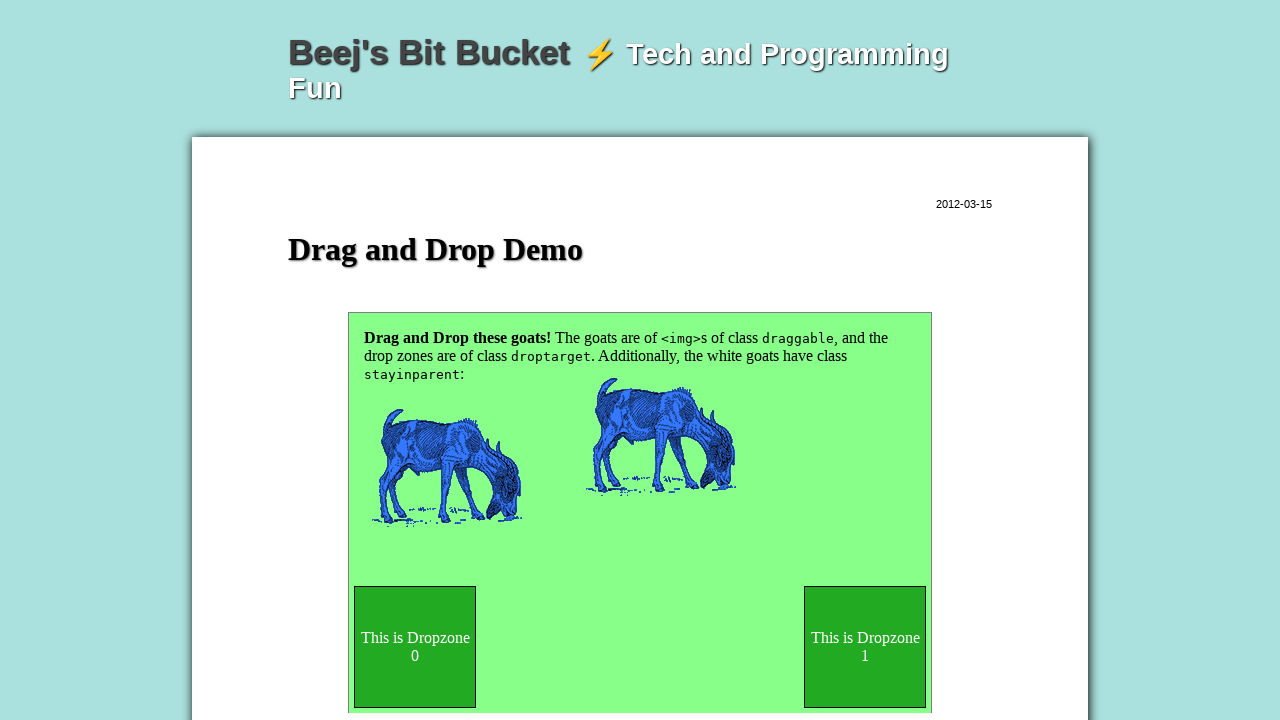

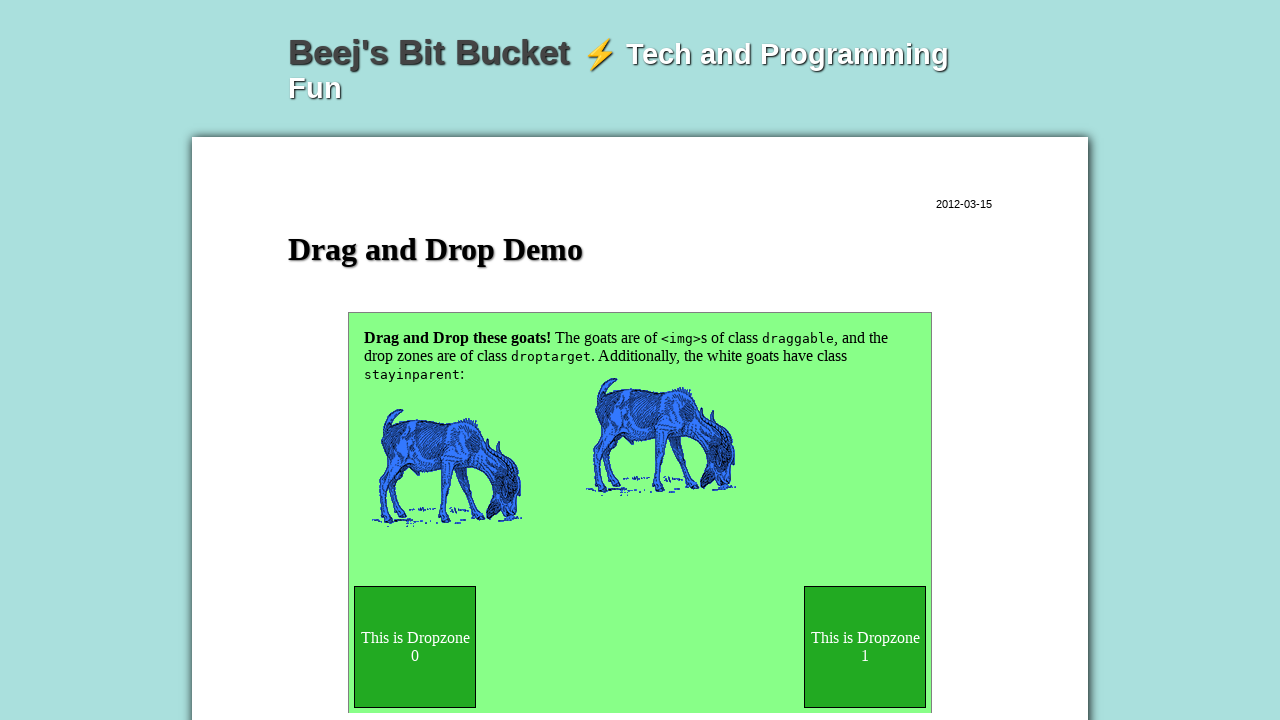